Tests a form submission by filling in name, email, and address fields then submitting the form

Starting URL: https://demoqa.com/text-box

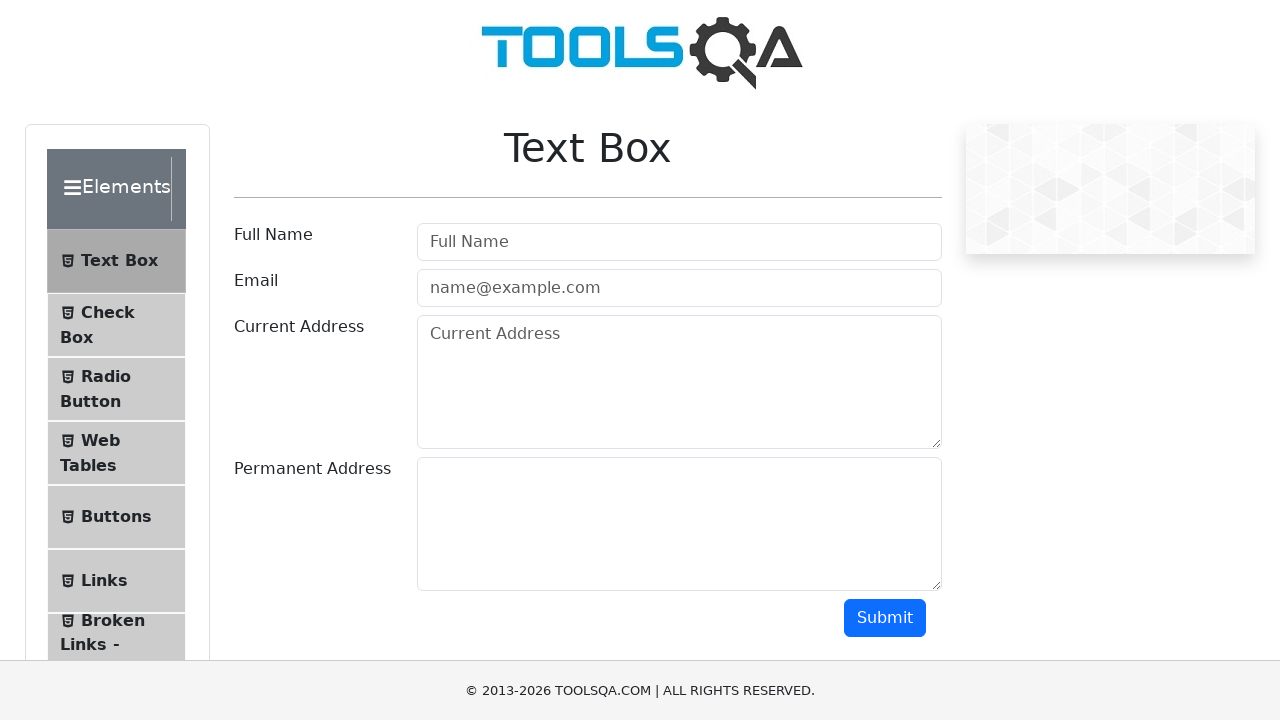

Filled full name field with 'Jorge Lopes' on #userName
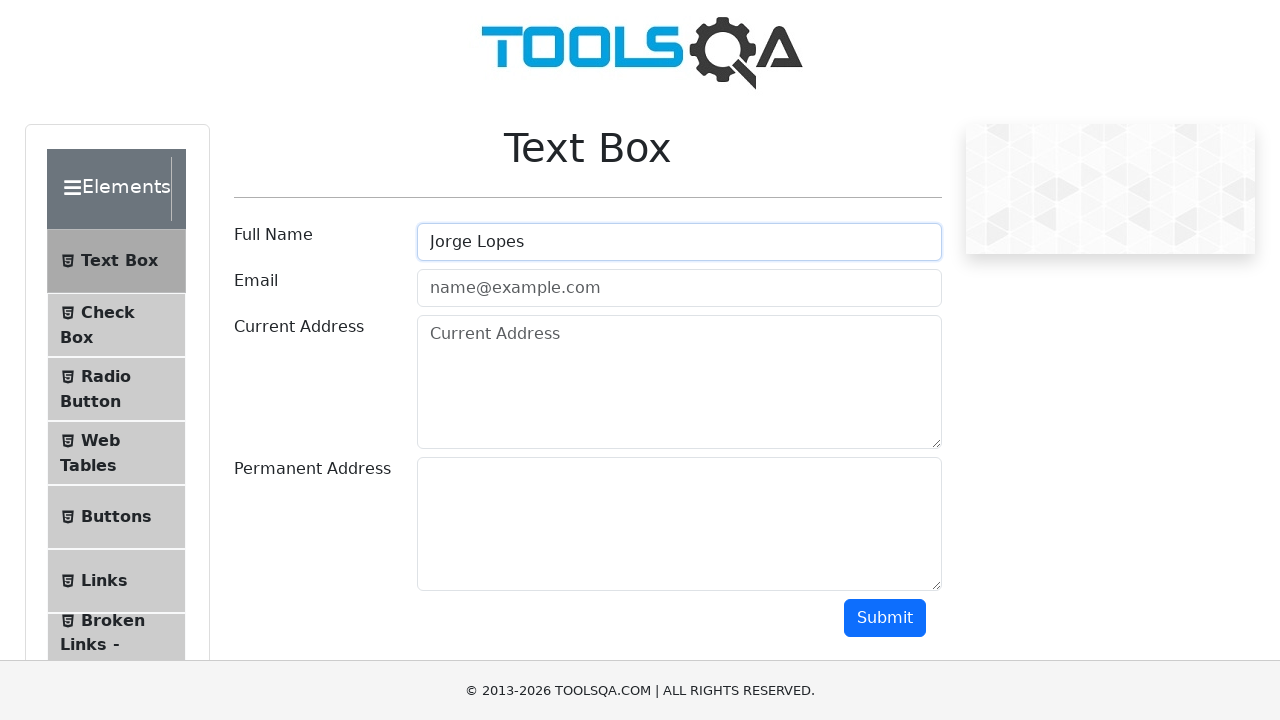

Filled email field with 'jorgeolps@gmail.com' on #userEmail
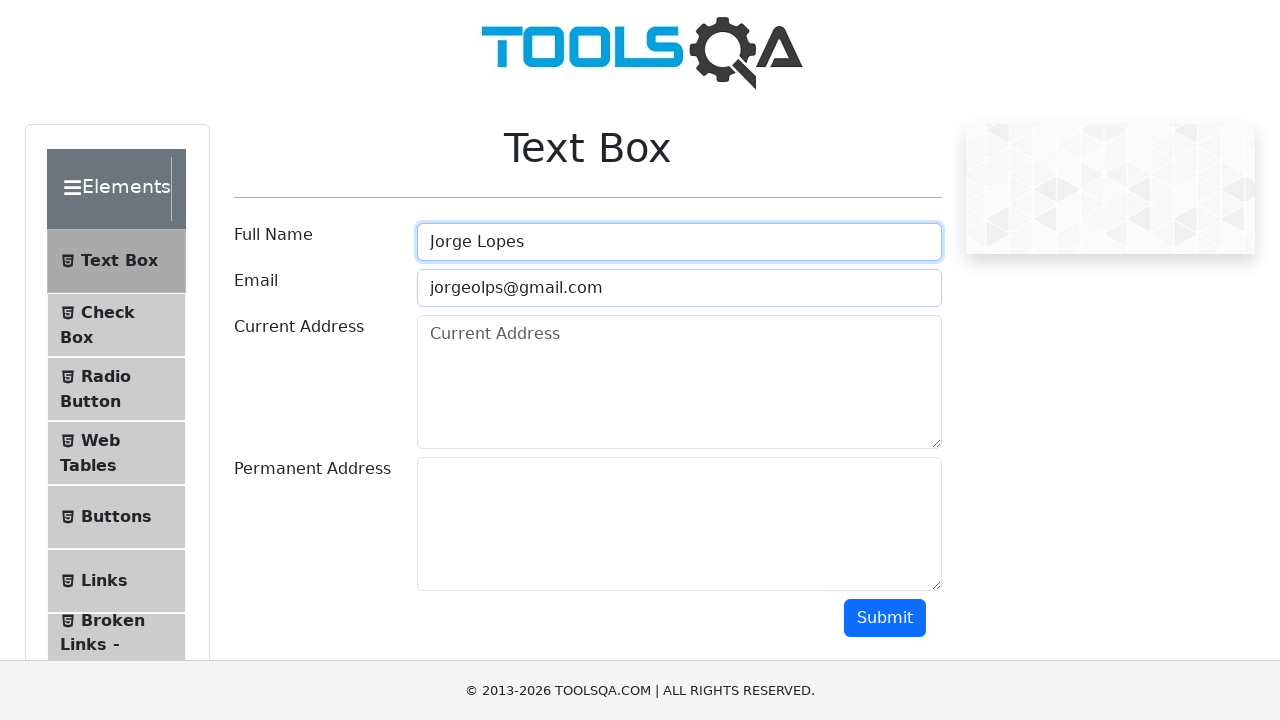

Filled current address field with 'Odit quaerat velit i!' on #currentAddress
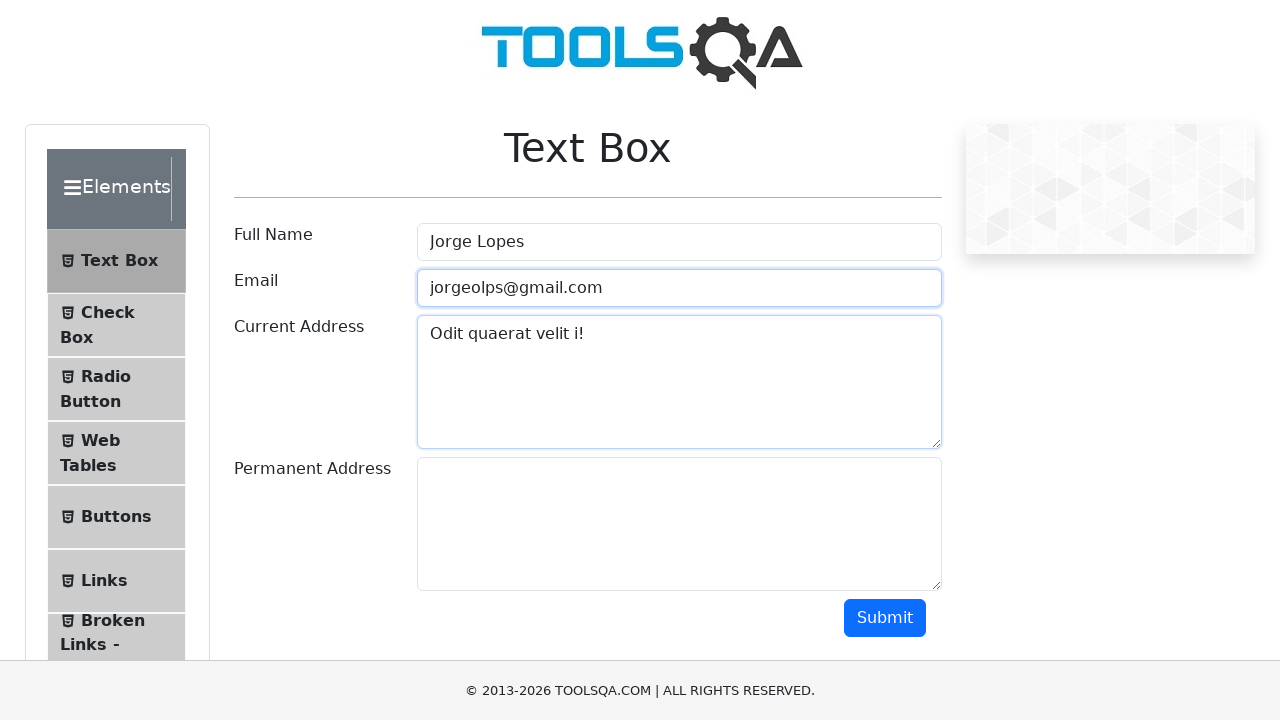

Filled permanent address field with 'Nostrud consequatur' on #permanentAddress
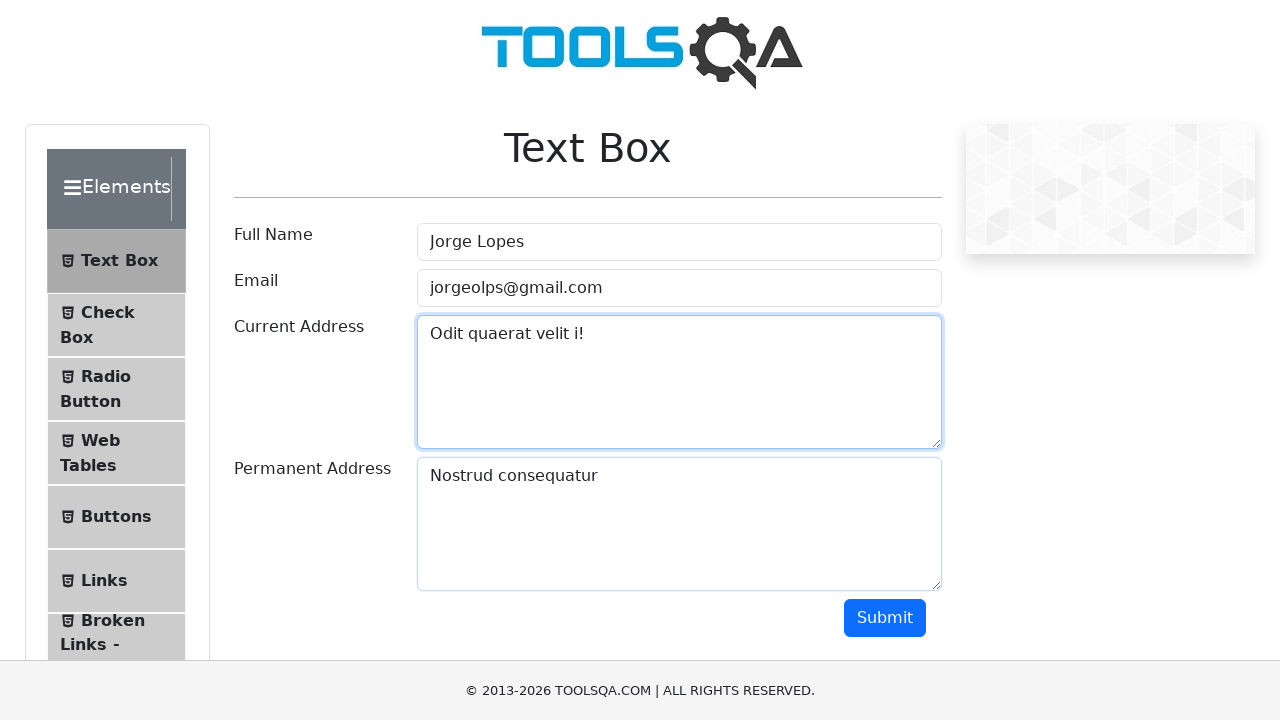

Clicked submit button to submit the form at (885, 618) on #submit
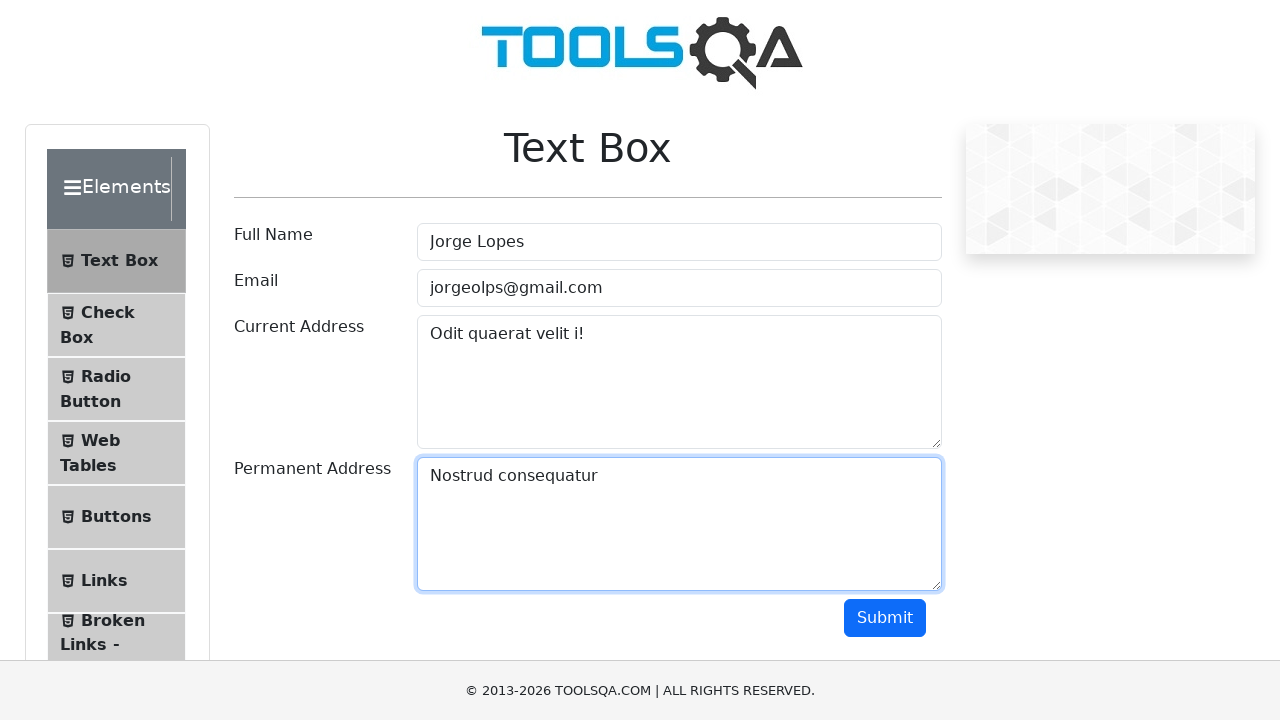

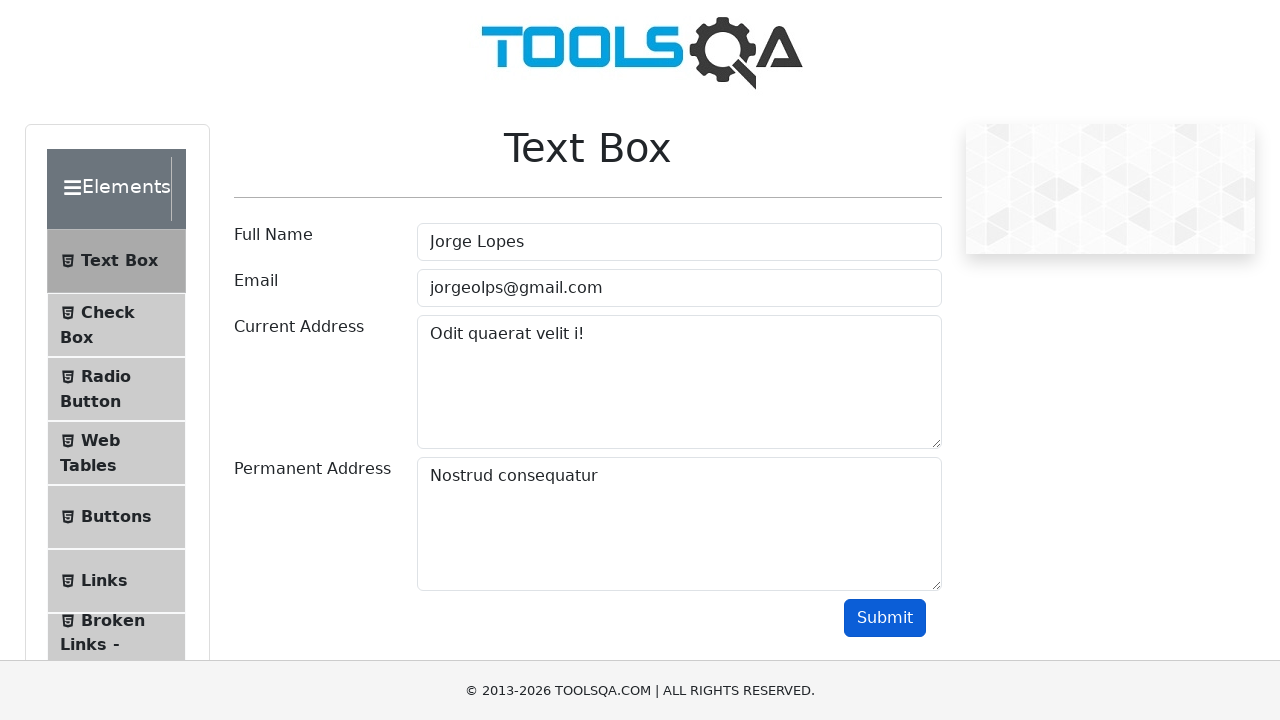